Tests drag and drop functionality by switching to an iframe, dragging an image element to a trash container, and verifying the image was moved successfully.

Starting URL: https://www.globalsqa.com/demo-site/draganddrop/

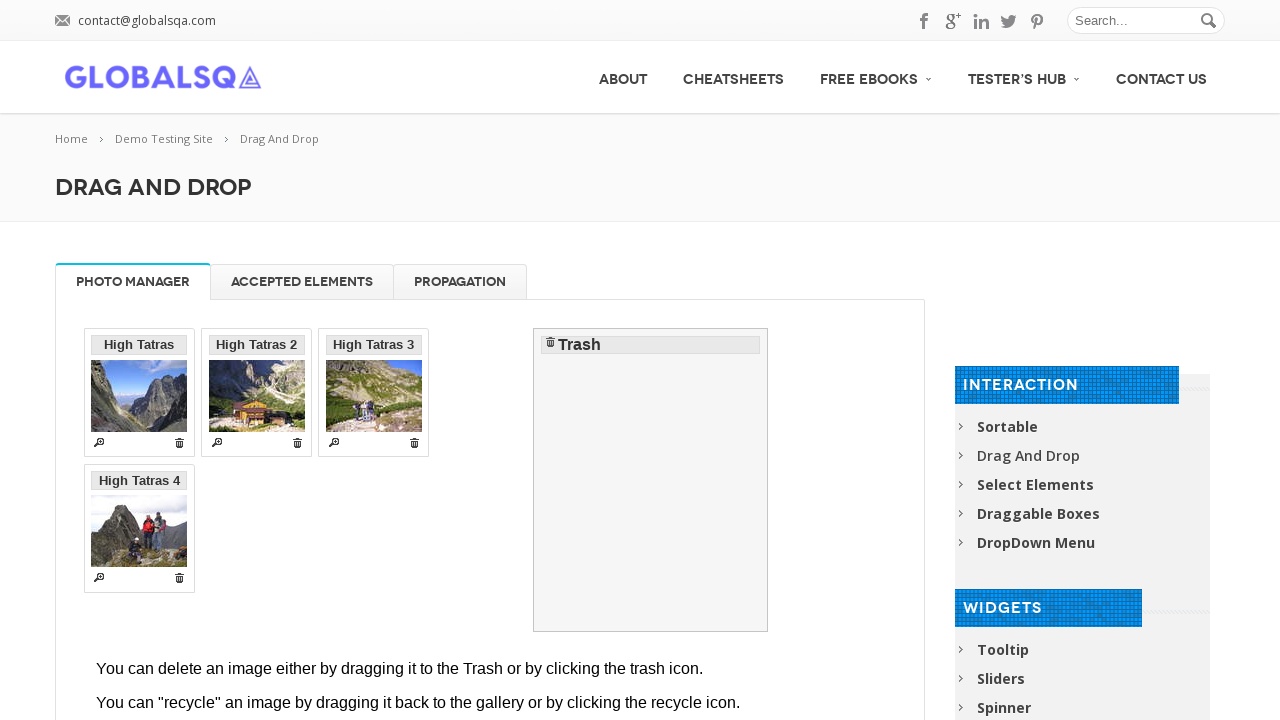

Located and switched to demo iframe
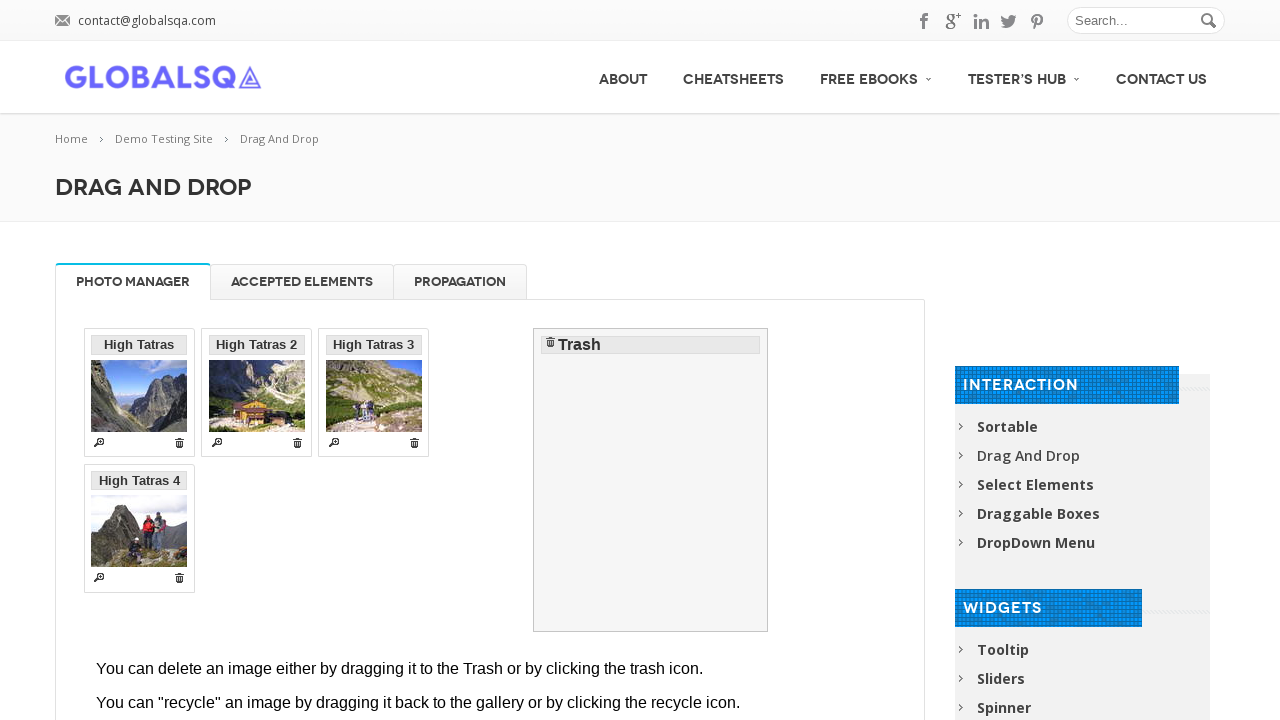

Located first draggable image element
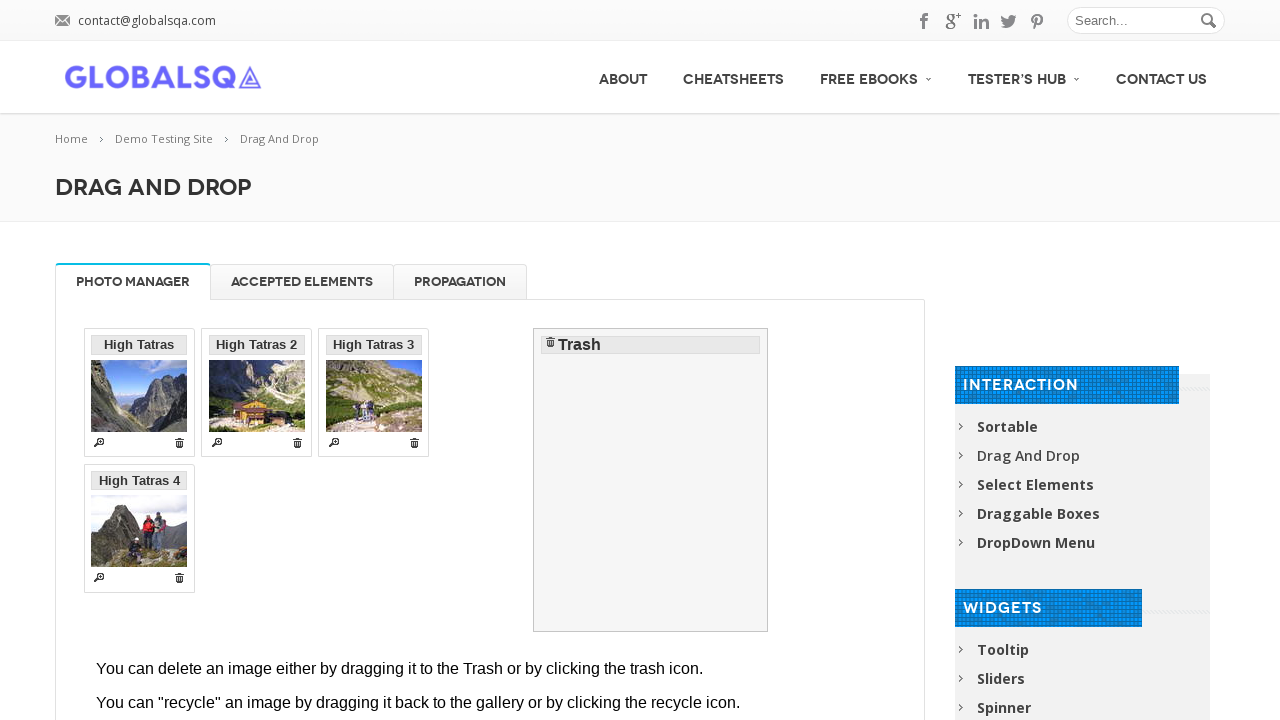

Located trash container element
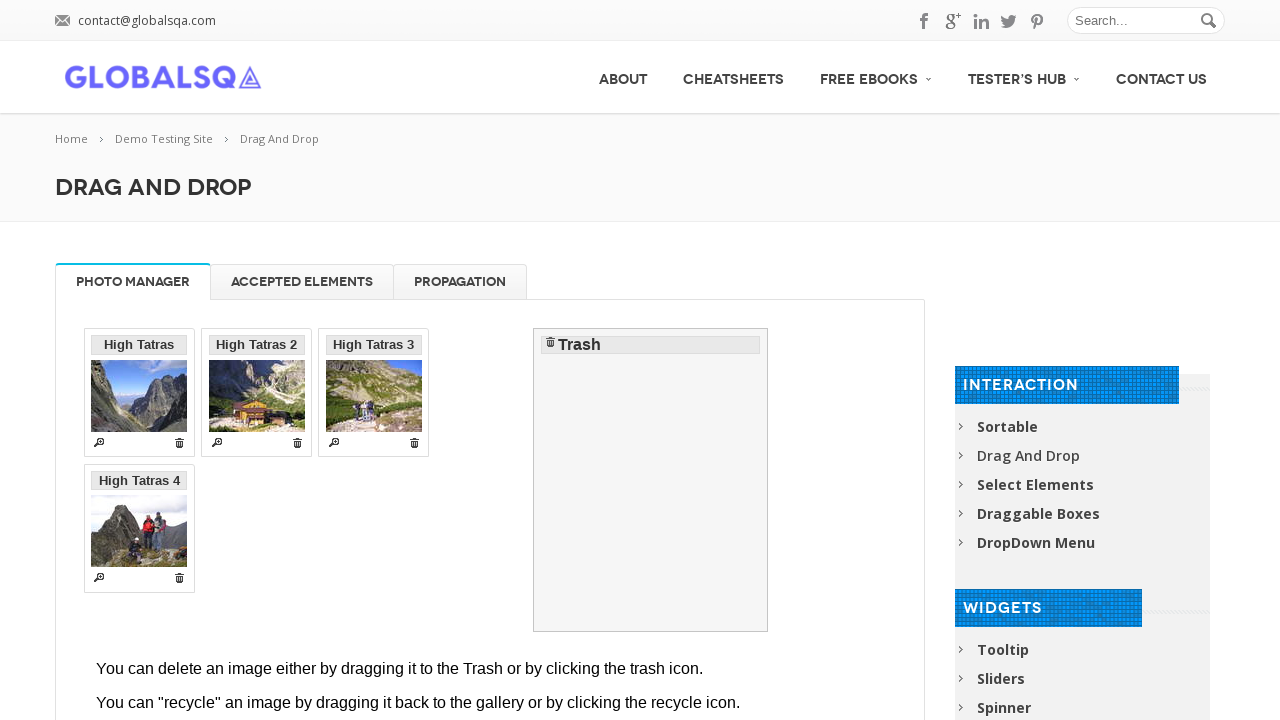

Dragged image element to trash container at (651, 480)
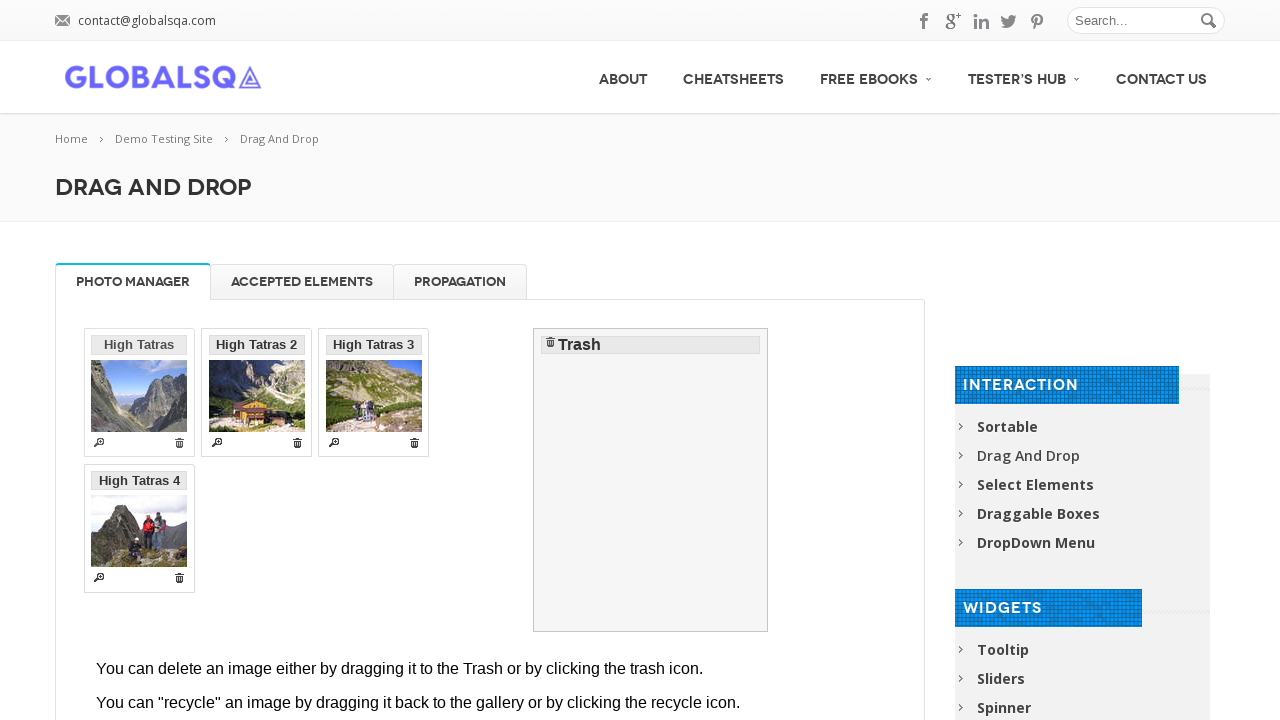

Waited for drag and drop animation to complete
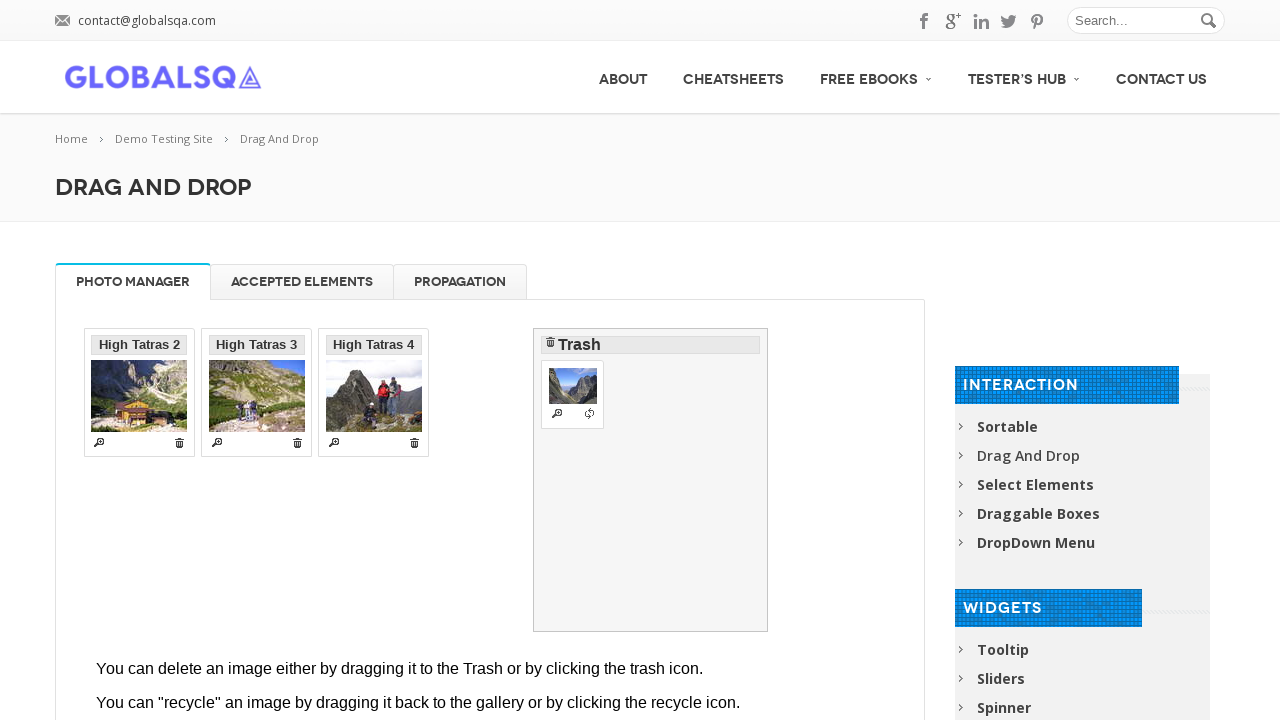

Located images in trash container
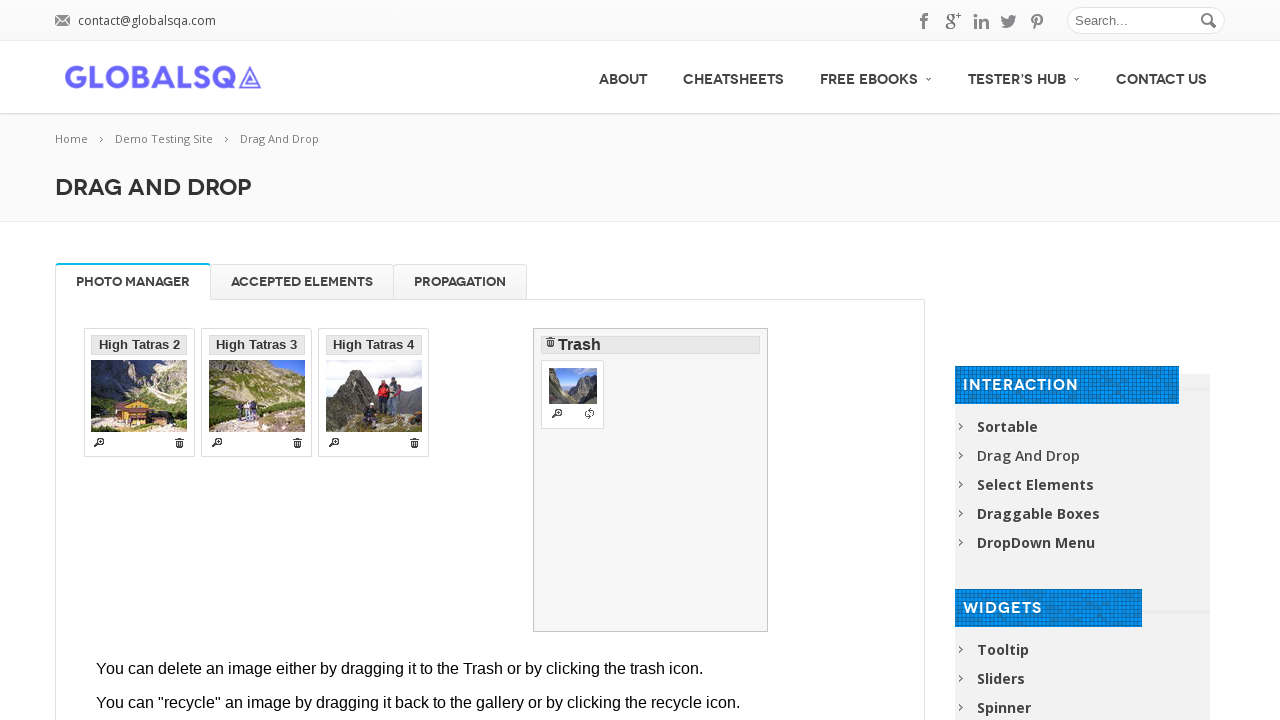

Verified image successfully moved to trash
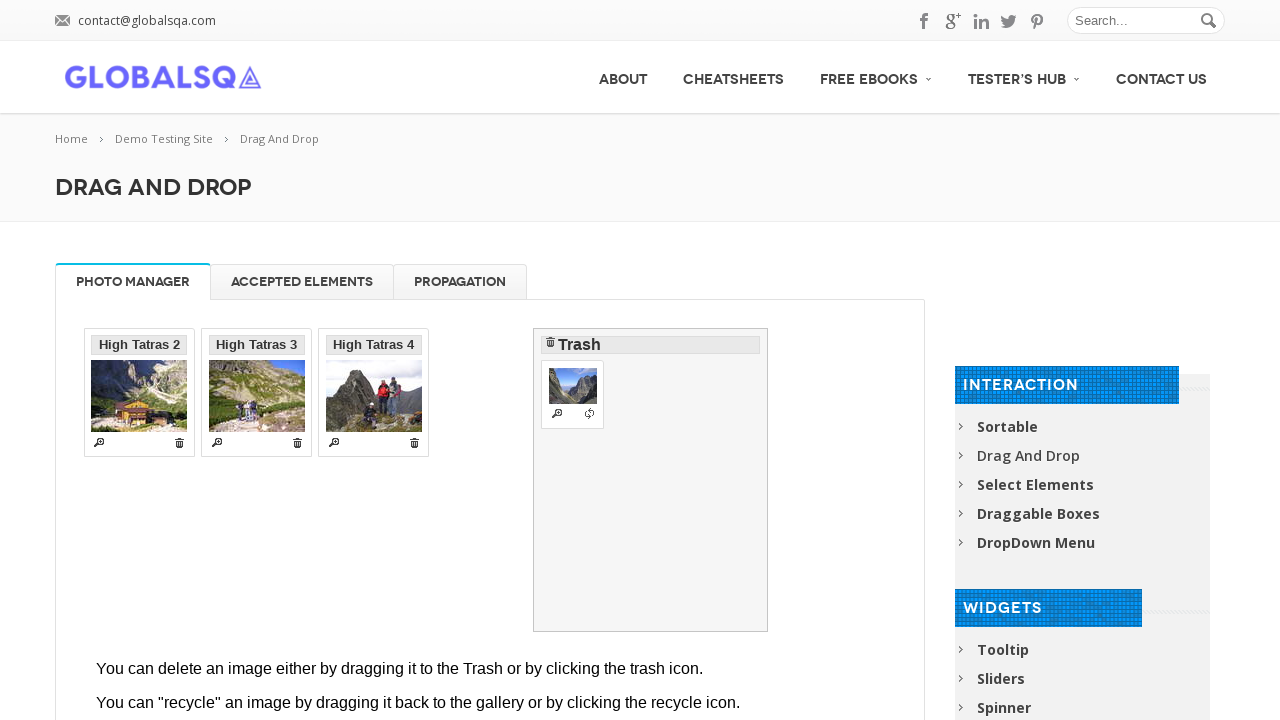

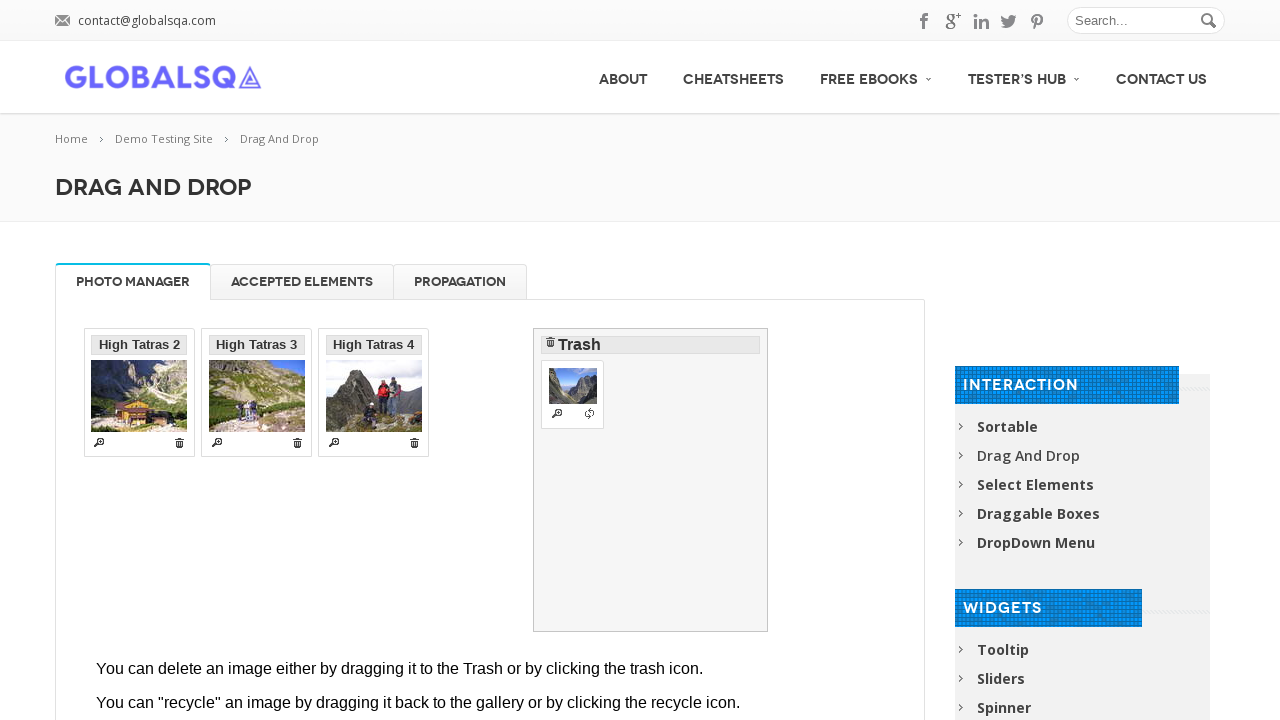